Navigates to the Y Combinator homepage and verifies the page title is correct

Starting URL: https://www.ycombinator.com

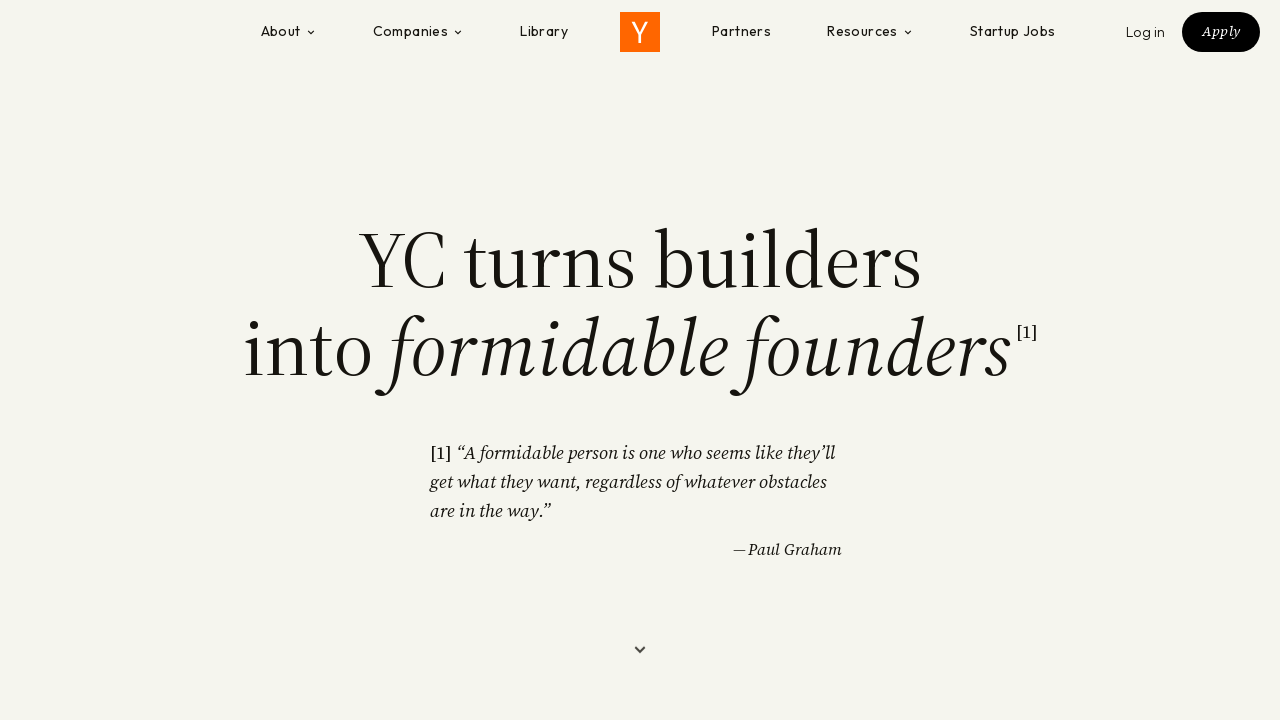

Navigated to Y Combinator homepage
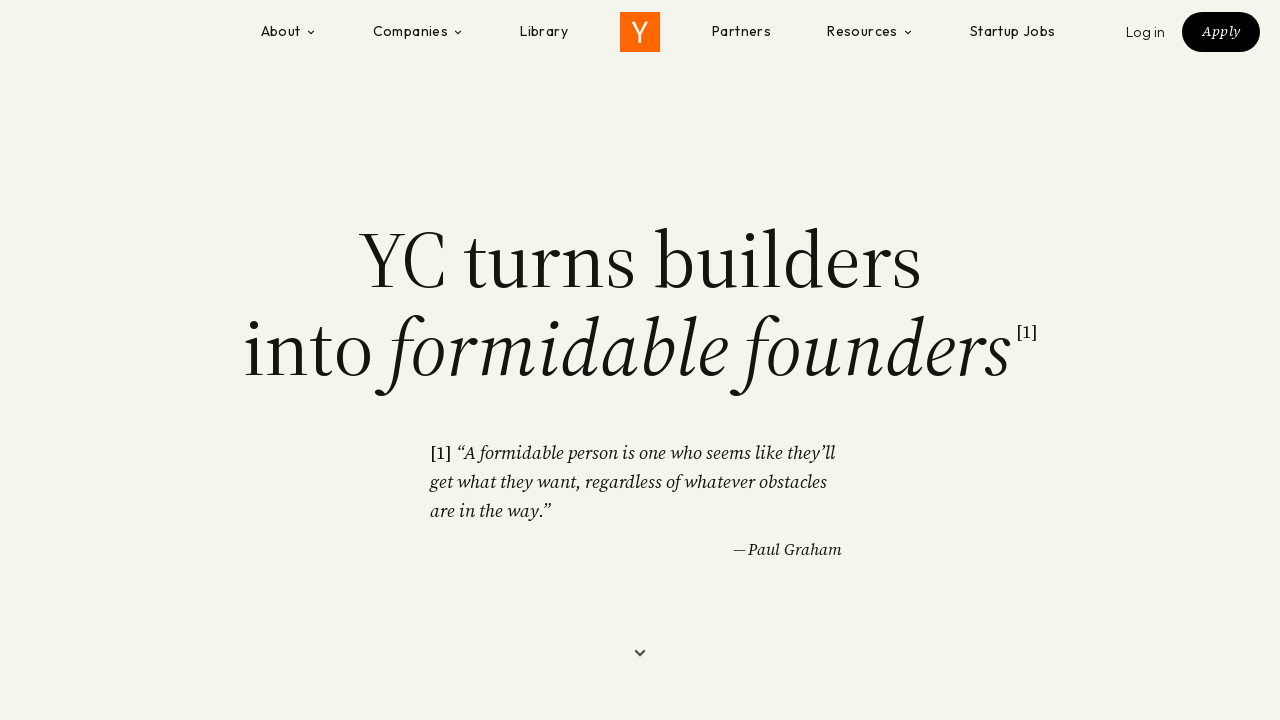

Verified page title is 'Y Combinator'
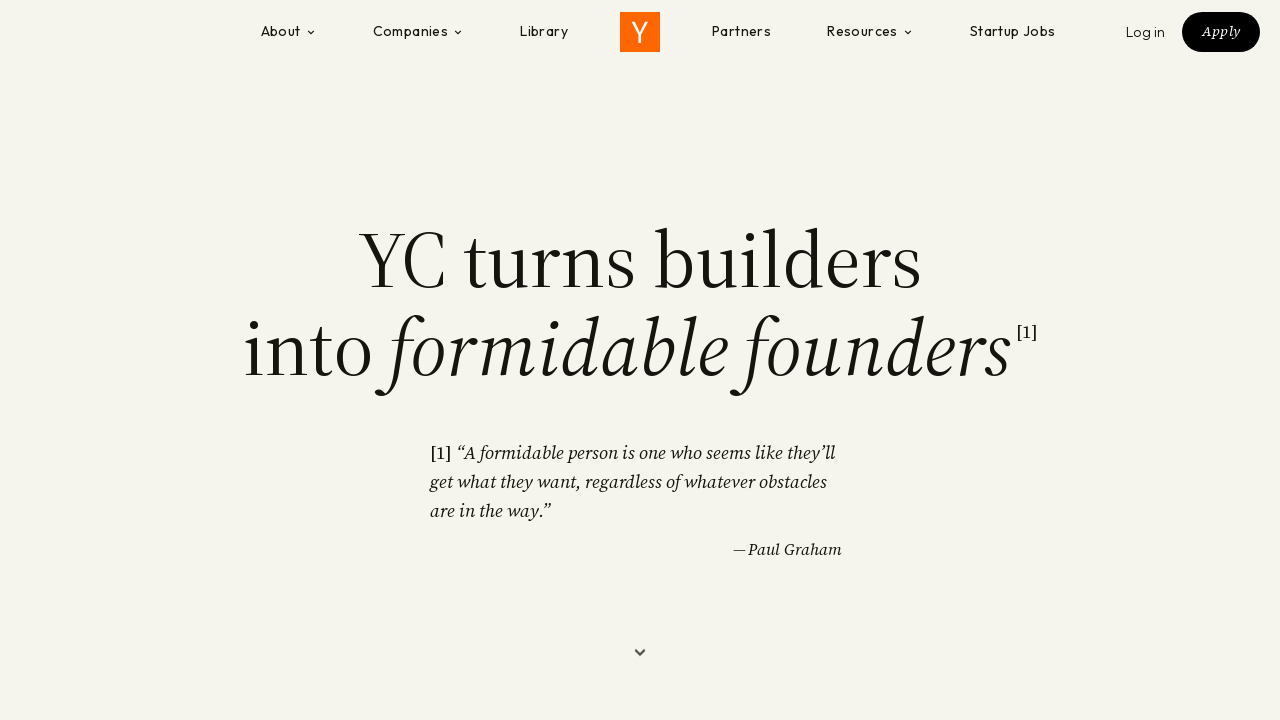

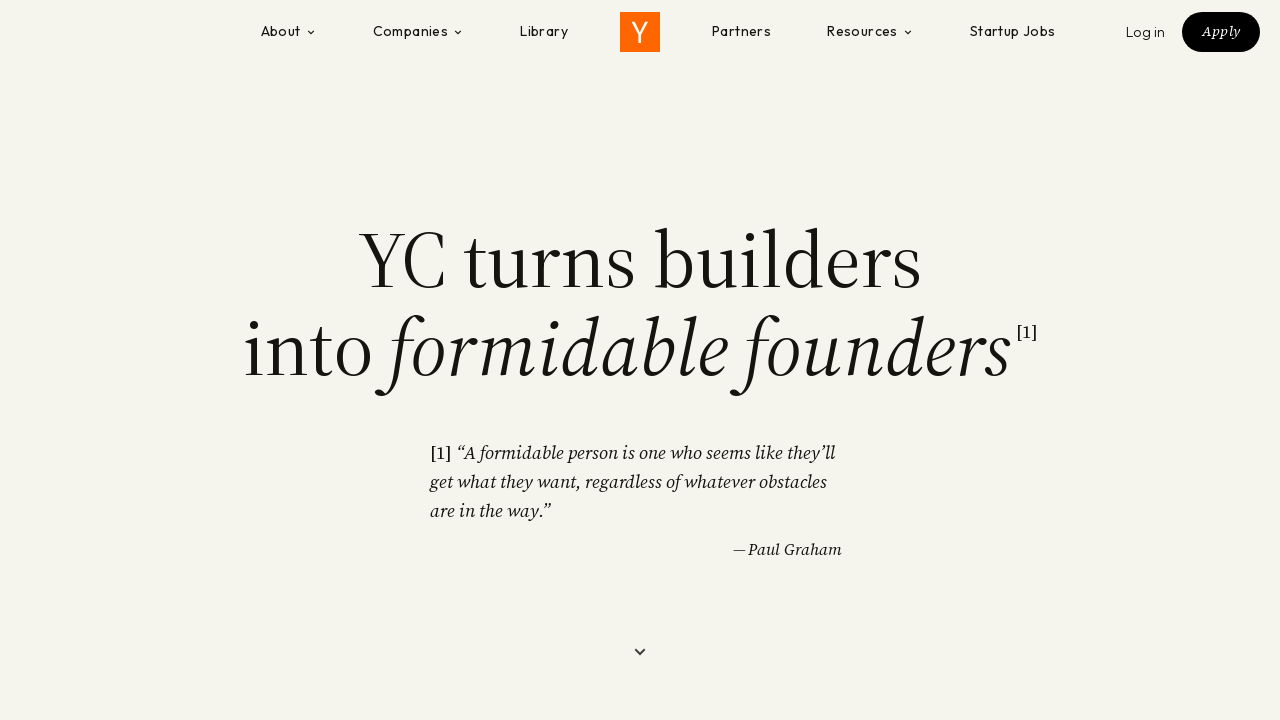